Navigates to training-support.net and clicks on the "About Us" link to navigate to the about page

Starting URL: https://training-support.net

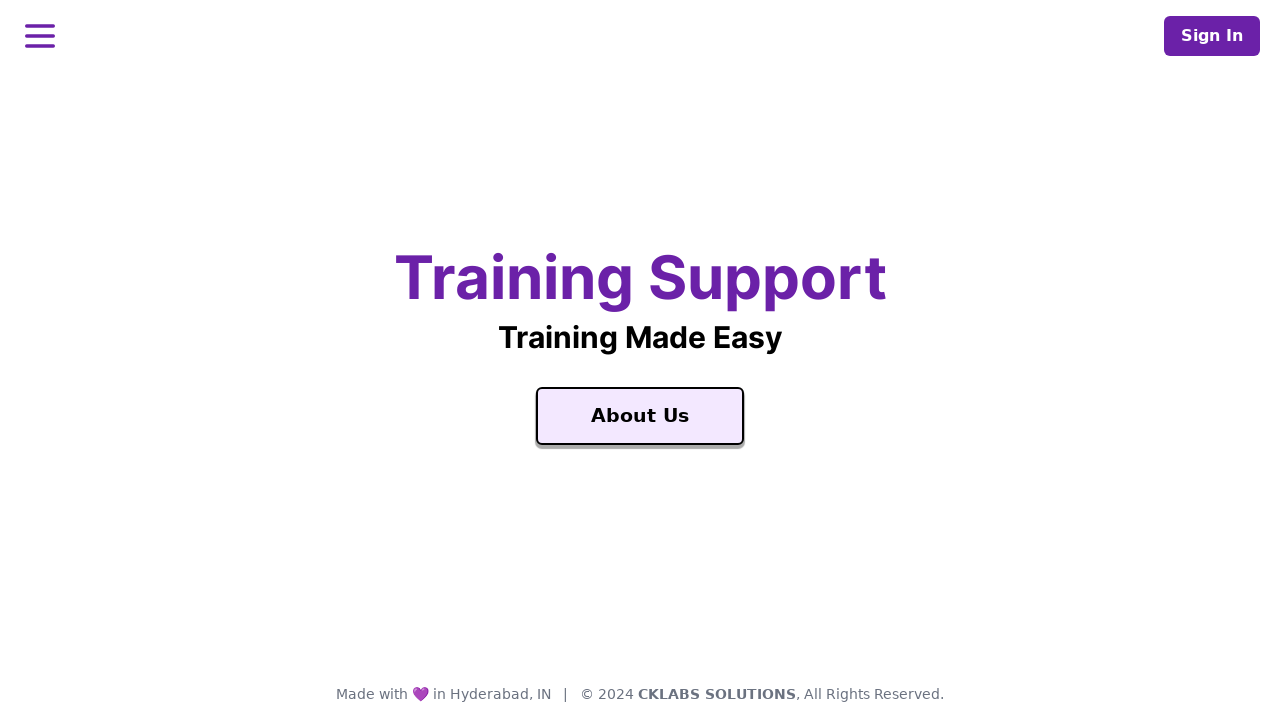

Navigated to https://training-support.net
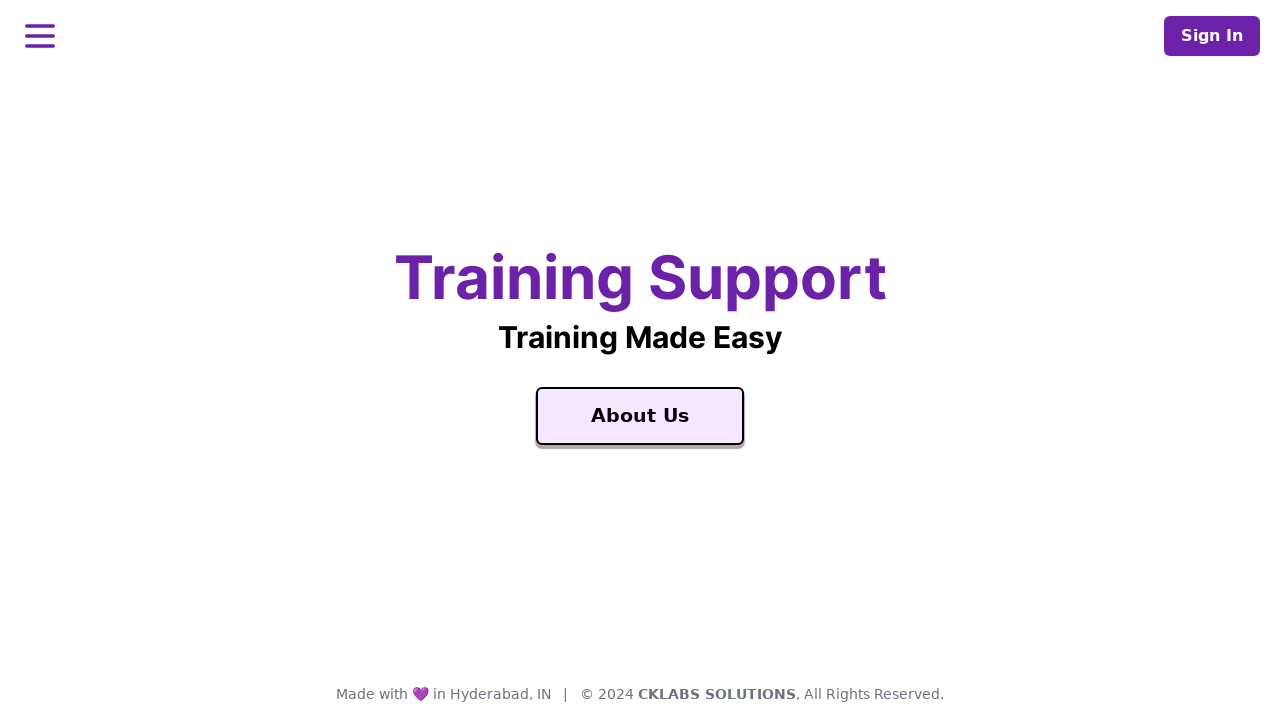

Clicked on the 'About Us' link at (640, 416) on text=About Us
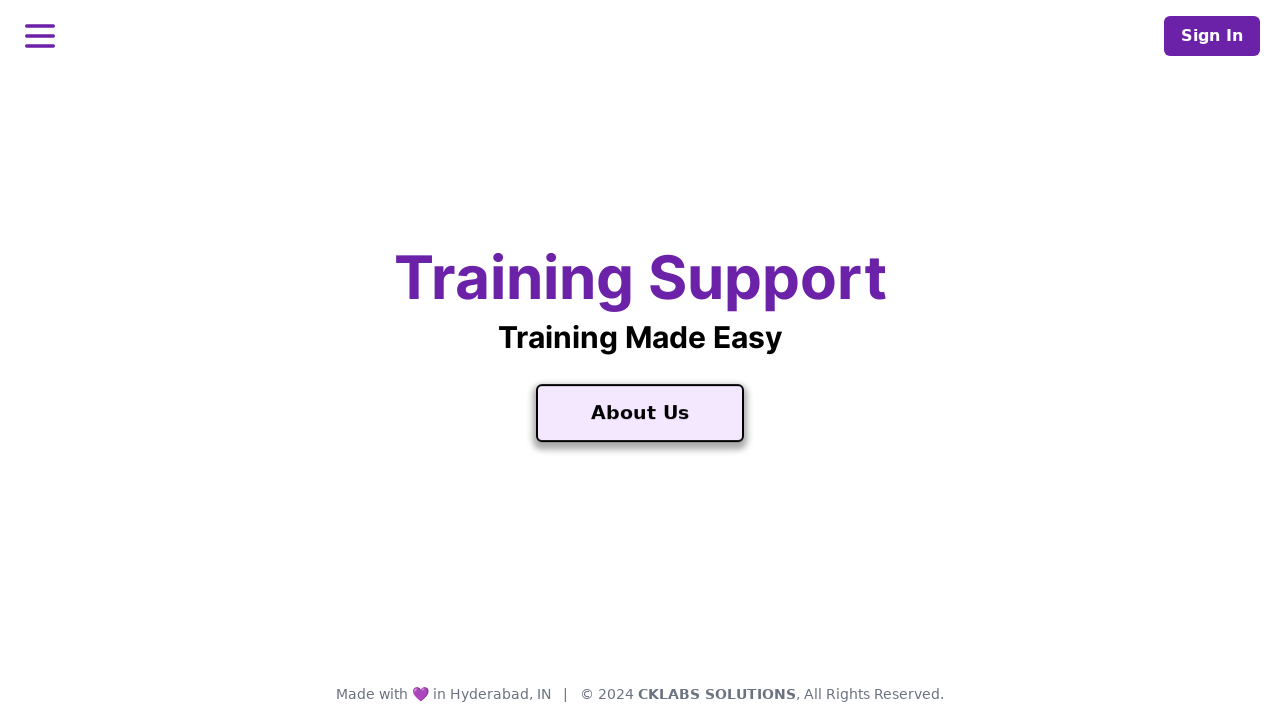

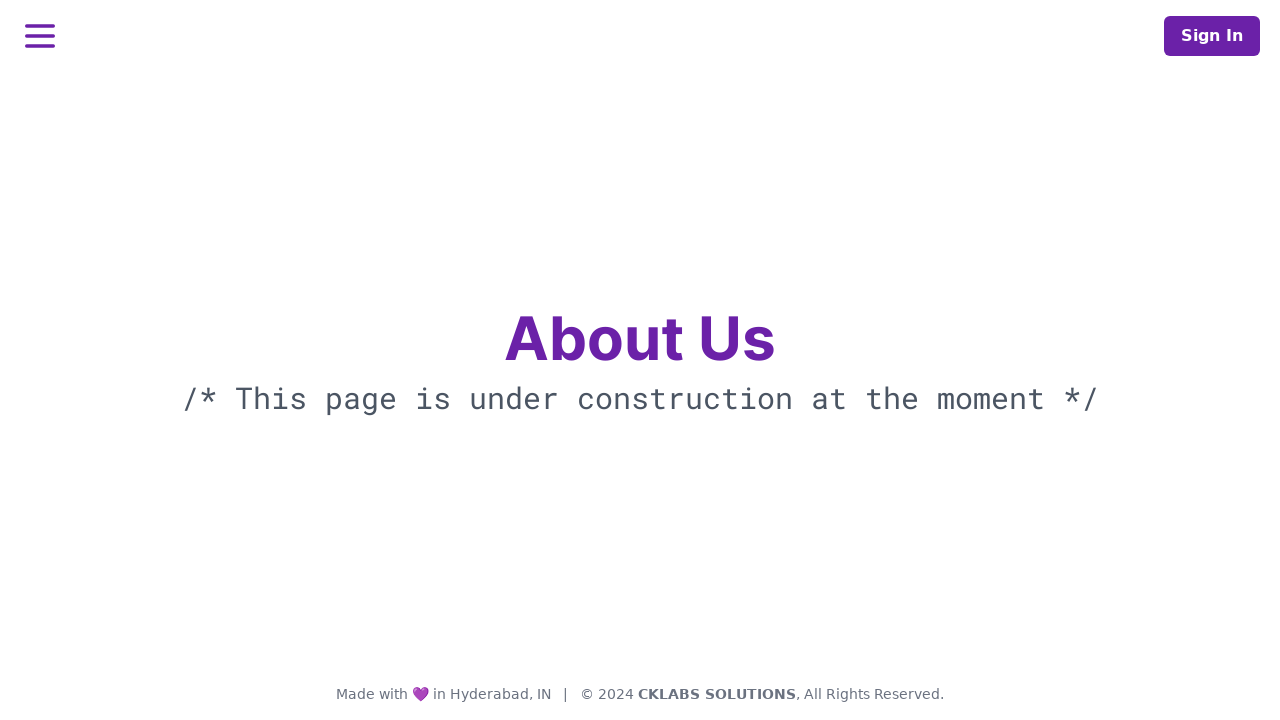